Tests clicking the "Home" link which opens in a new popup/tab and waits for the new page to load

Starting URL: https://demoqa.com

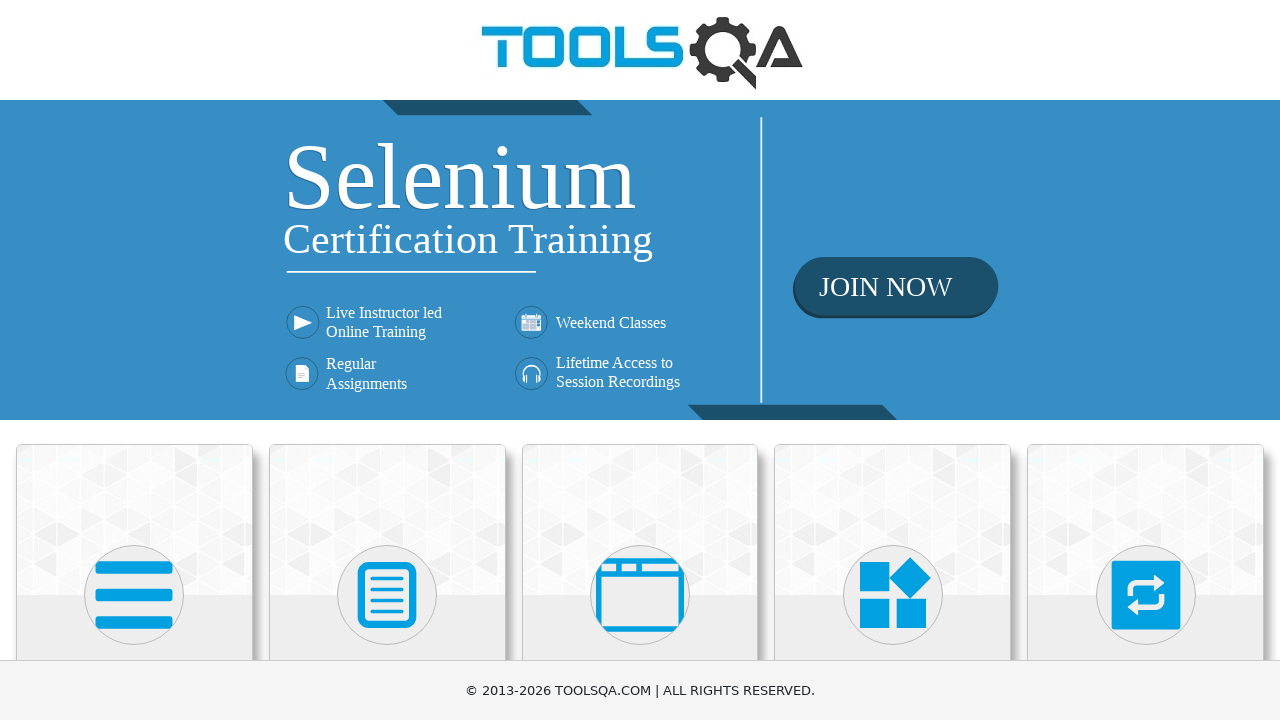

Clicked on 'Elements' section at (134, 360) on internal:text="Elements"i
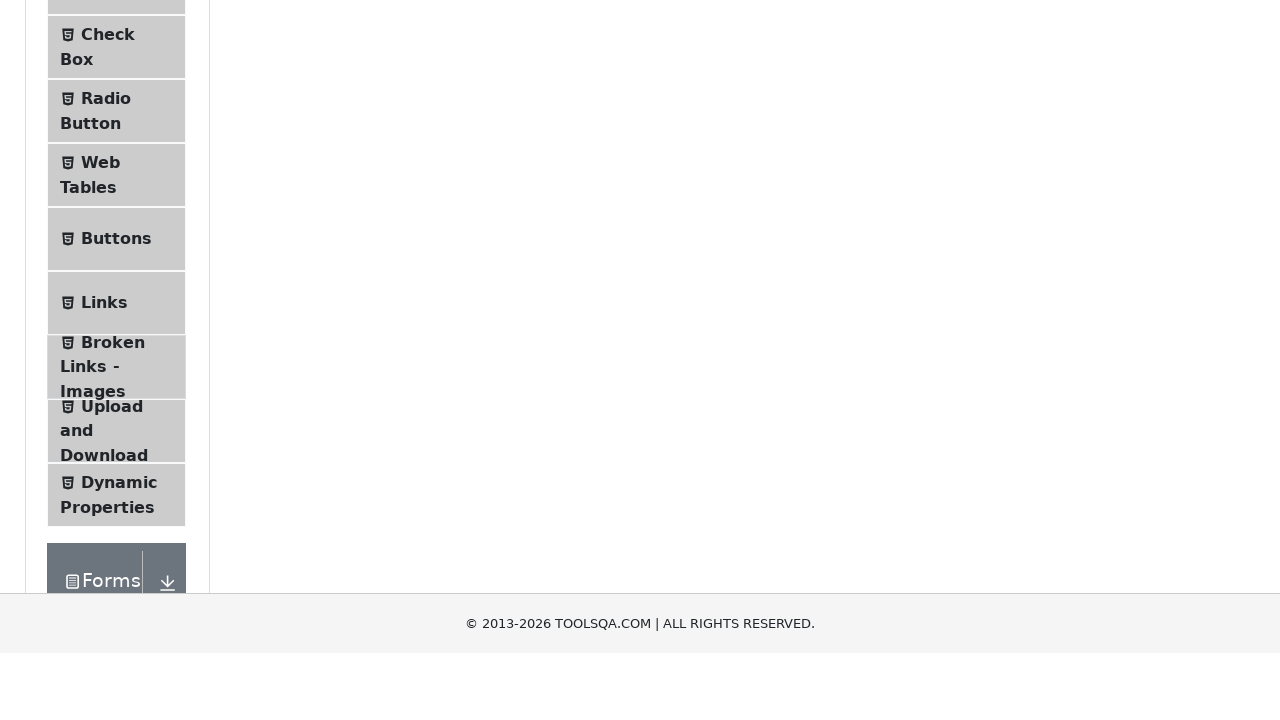

Clicked on 'Links' menu item at (104, 581) on internal:text="Links"s
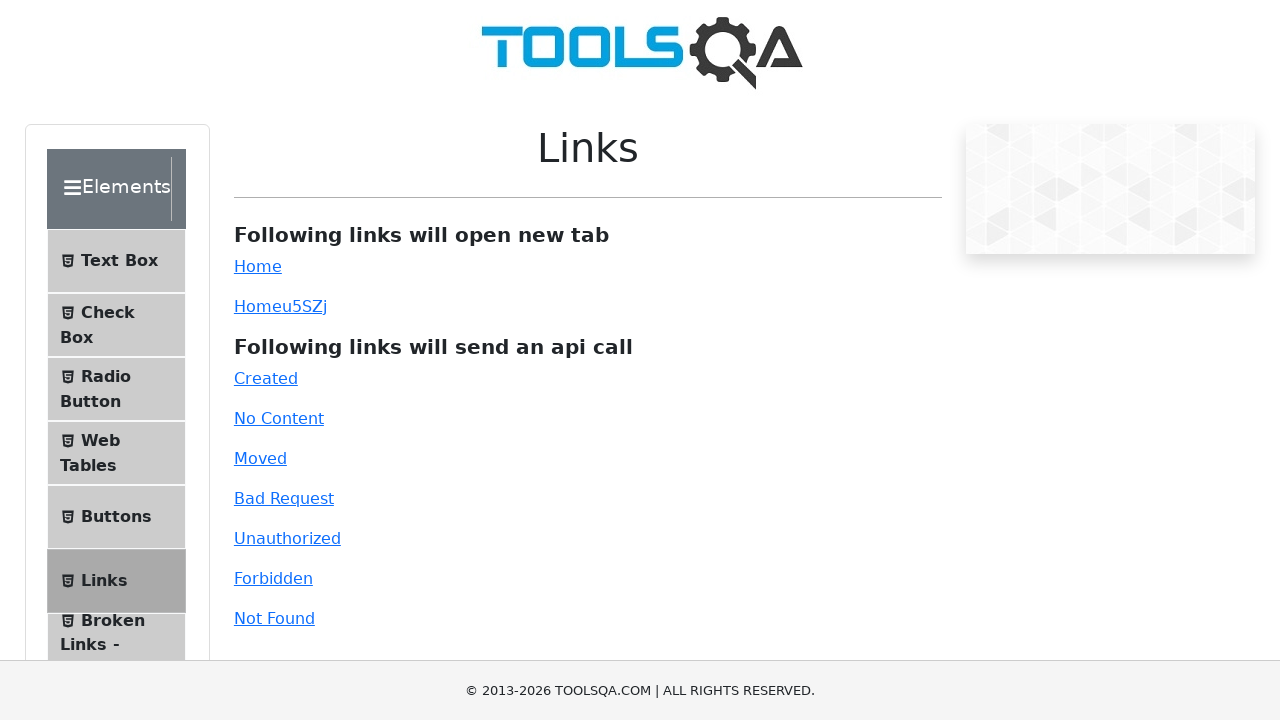

Clicked on 'Home' link which triggered a popup at (258, 266) on internal:role=link[name="Home"s]
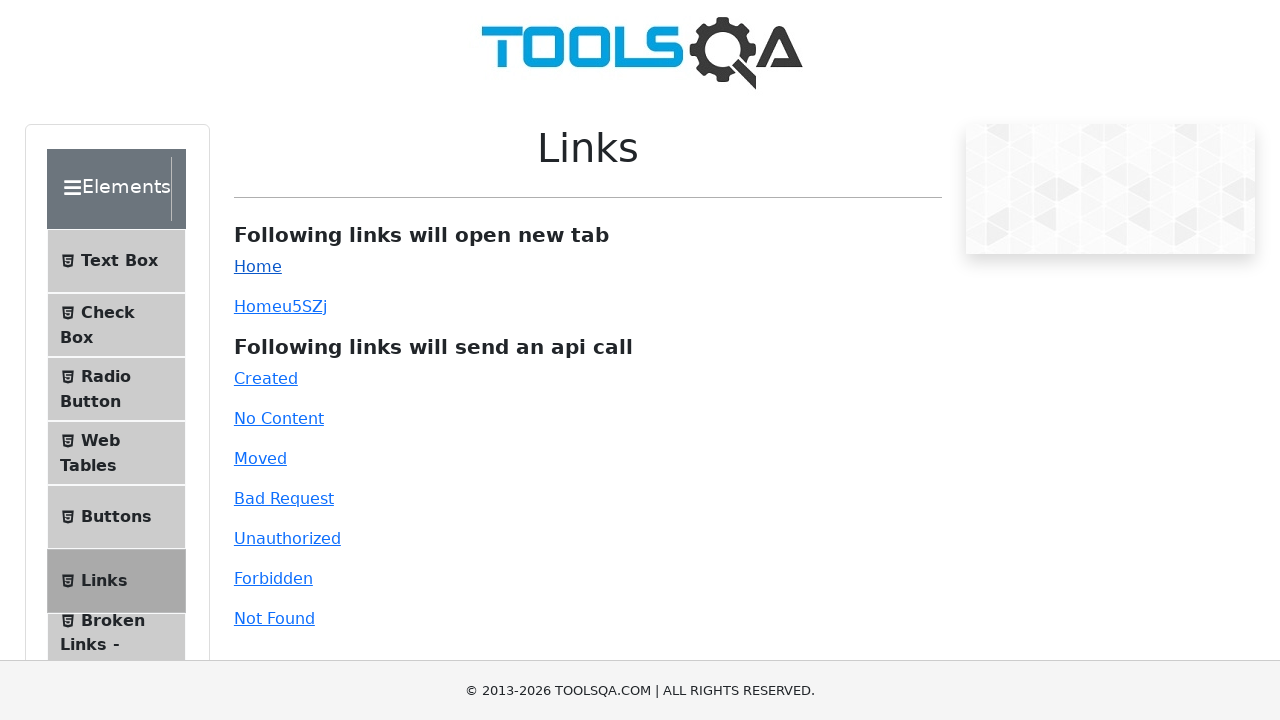

New popup page finished loading
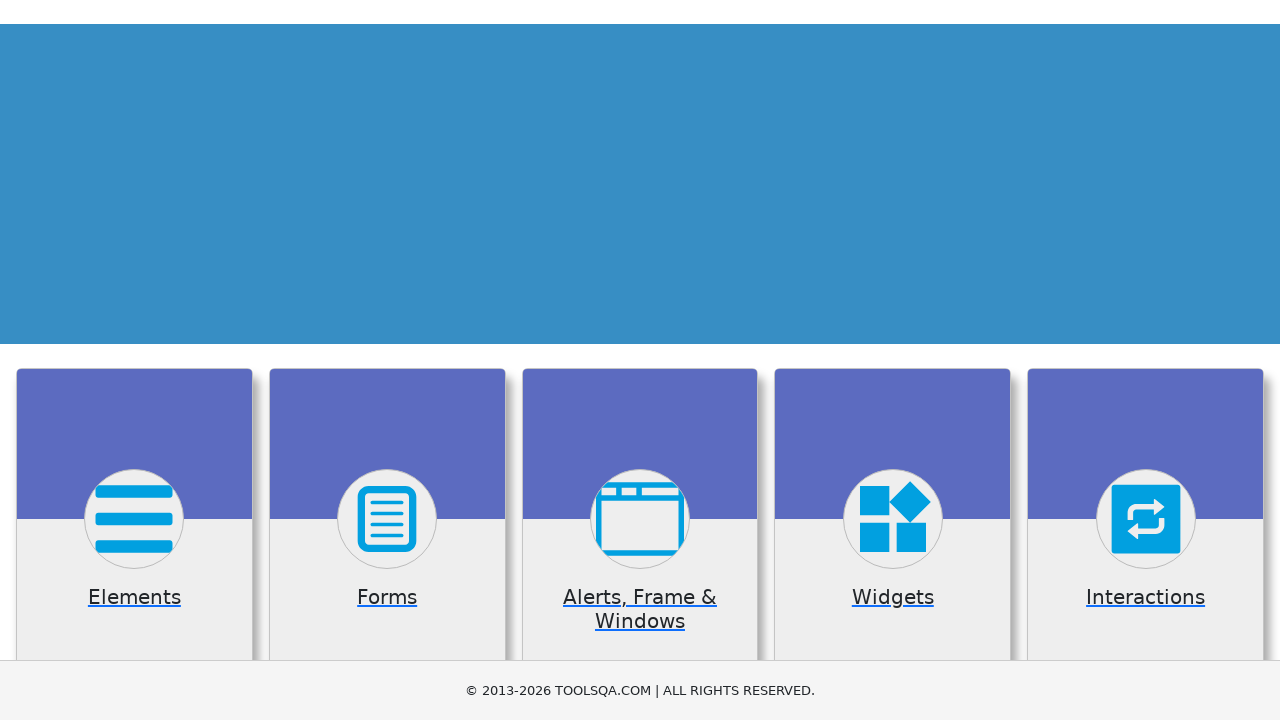

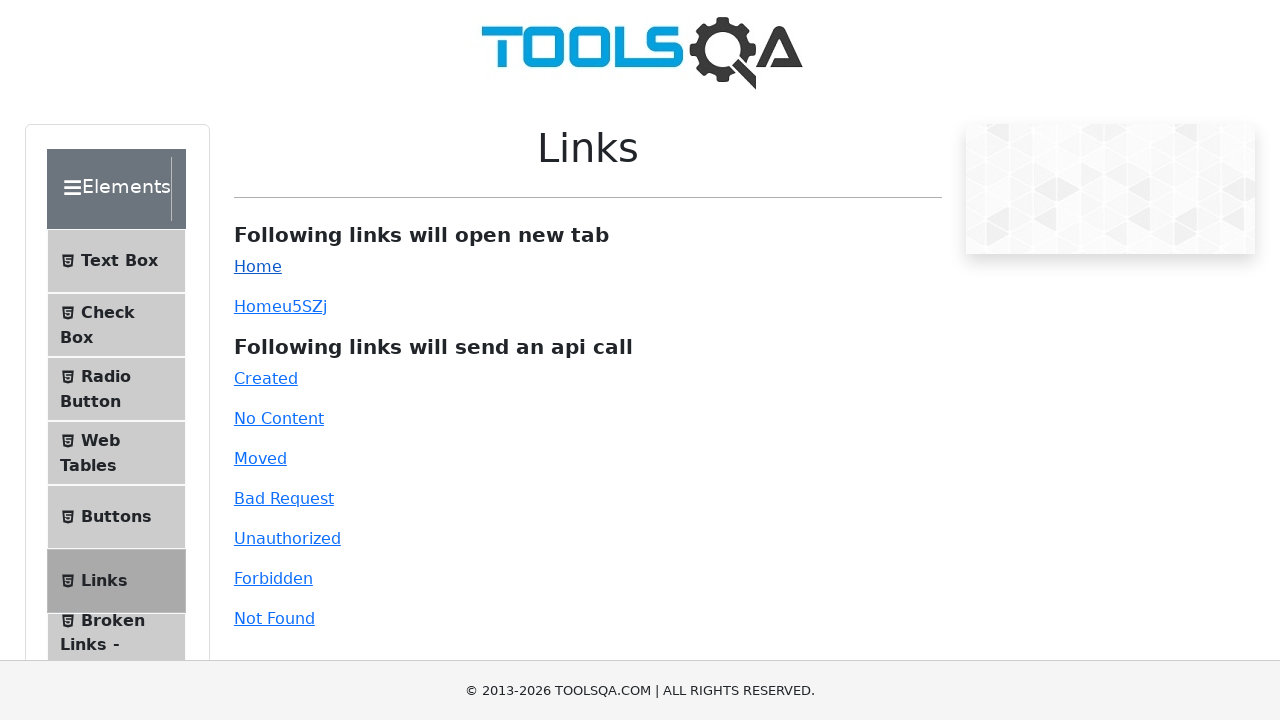